Tests multiplication operation on calculator.net by clicking number buttons and the multiplication operator, then verifying the result

Starting URL: https://www.calculator.net

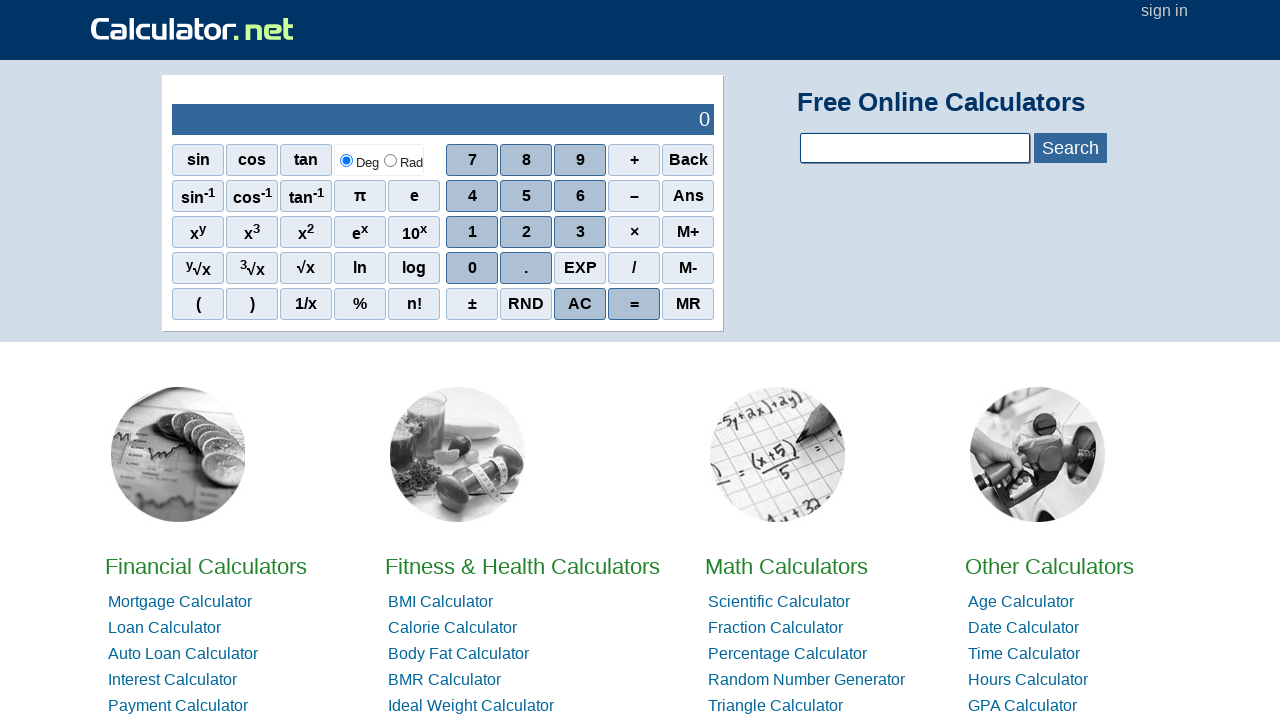

Clicked number button '4' as first operand at (472, 196) on xpath=//span[.='4']
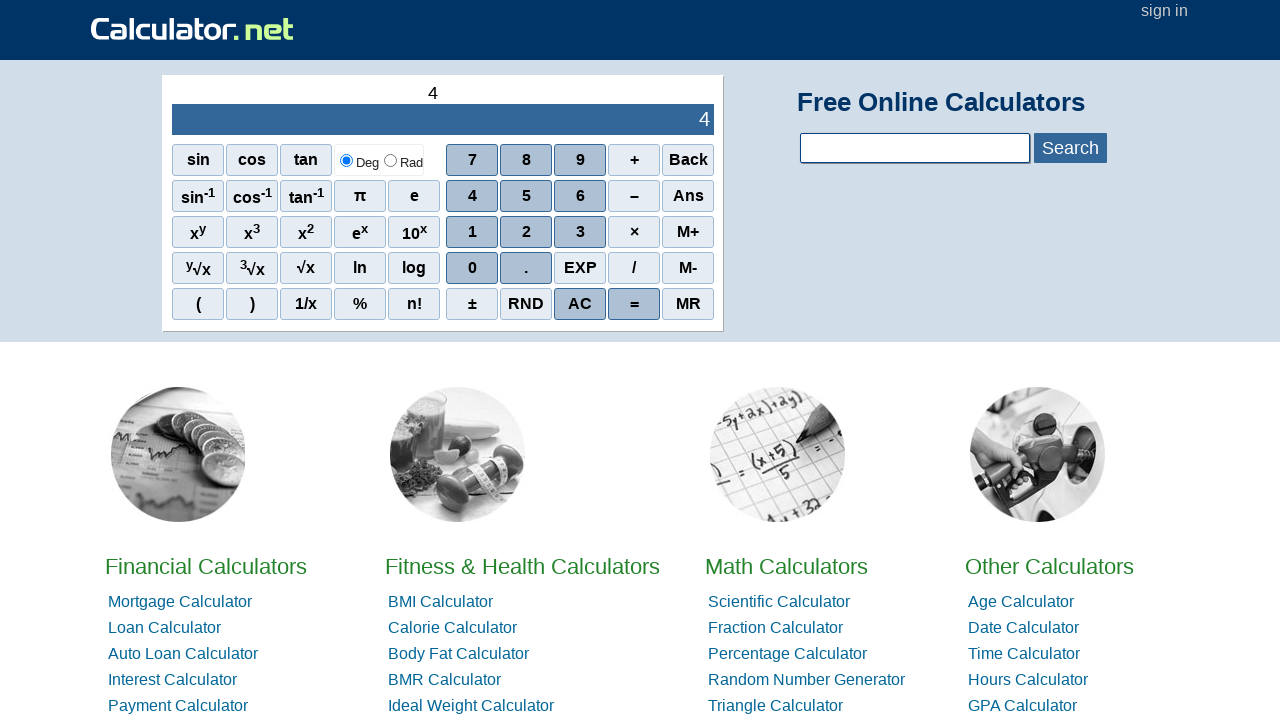

Clicked multiplication operator '×' at (634, 232) on xpath=//span[.='×']
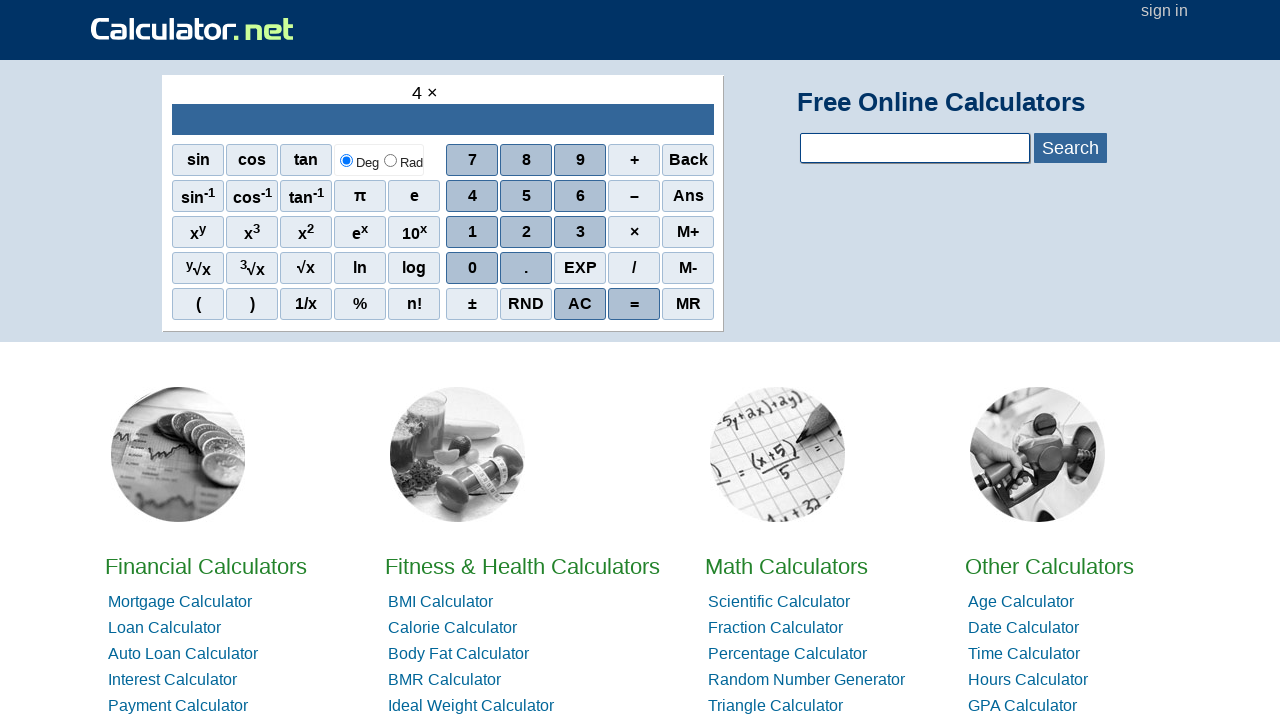

Clicked number button '6' as second operand at (580, 196) on xpath=//span[.='6']
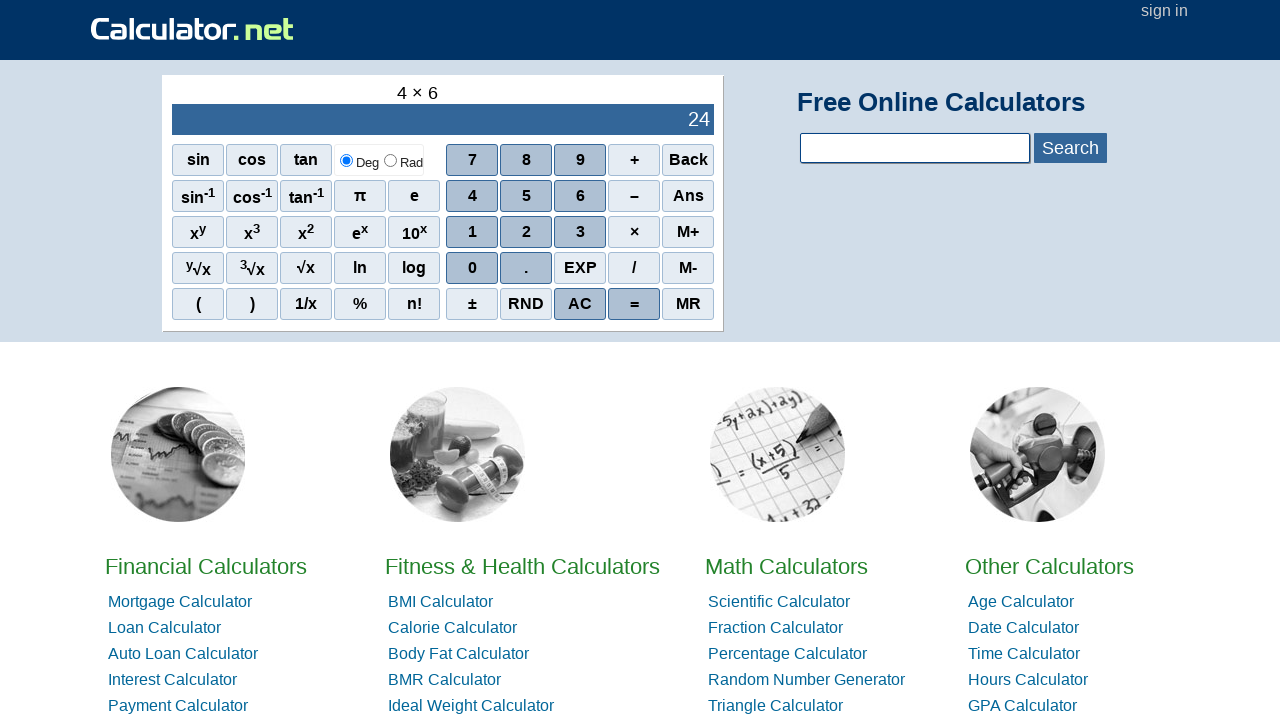

Result output displayed on calculator
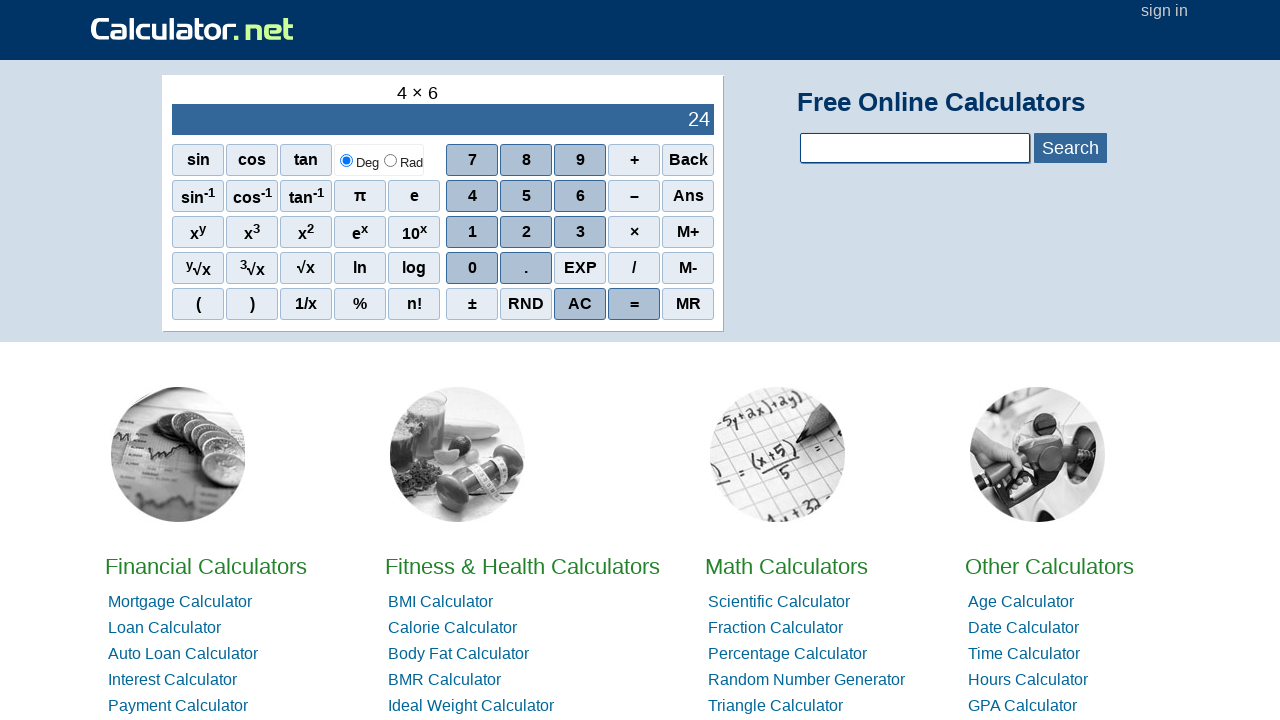

Reloaded page for next operation
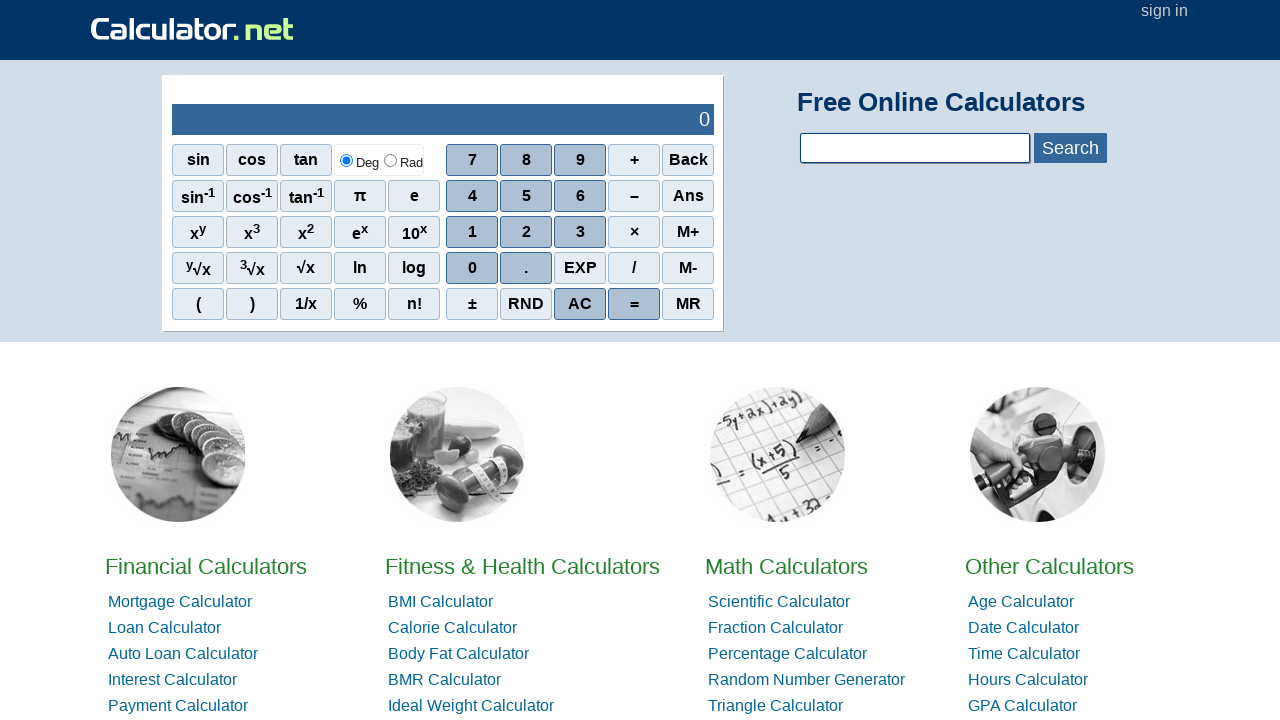

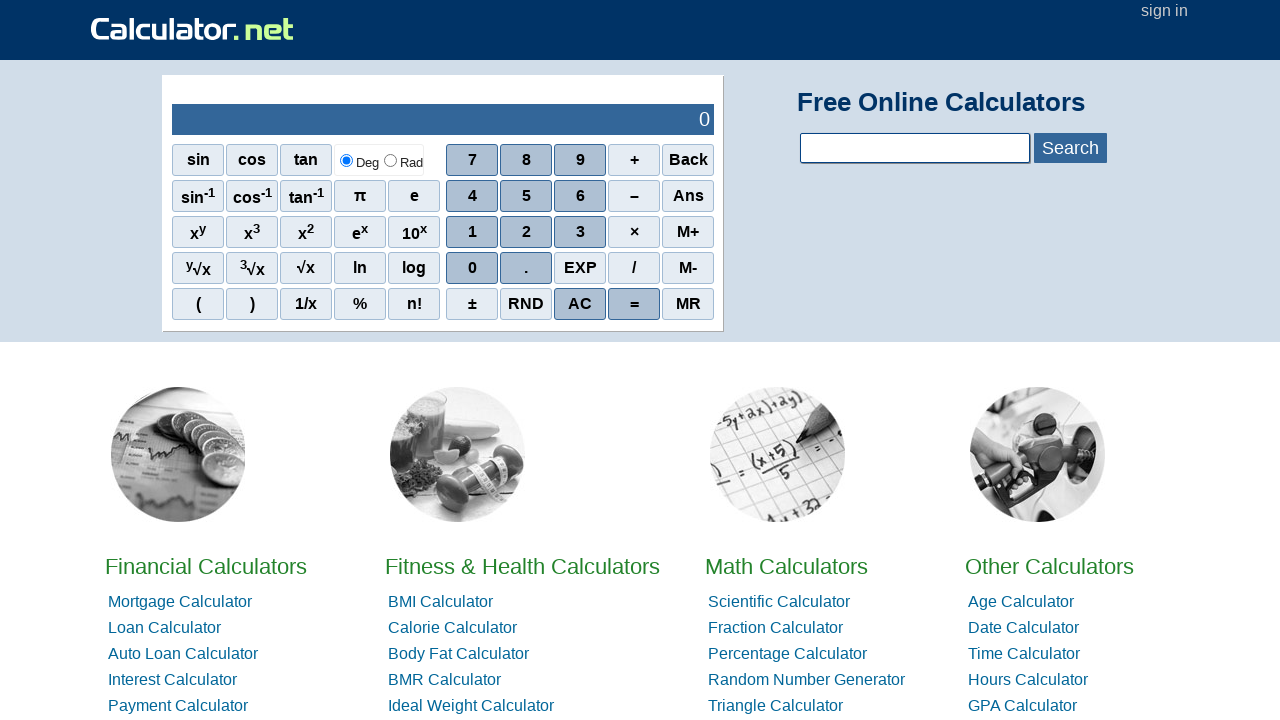